Navigates to State Administration of Foreign Exchange website with a company name search query

Starting URL: http://www.safe.gov.cn/safe/search/index.html?q=中国银行股份有限公司&siteid=safe&order=releasetime

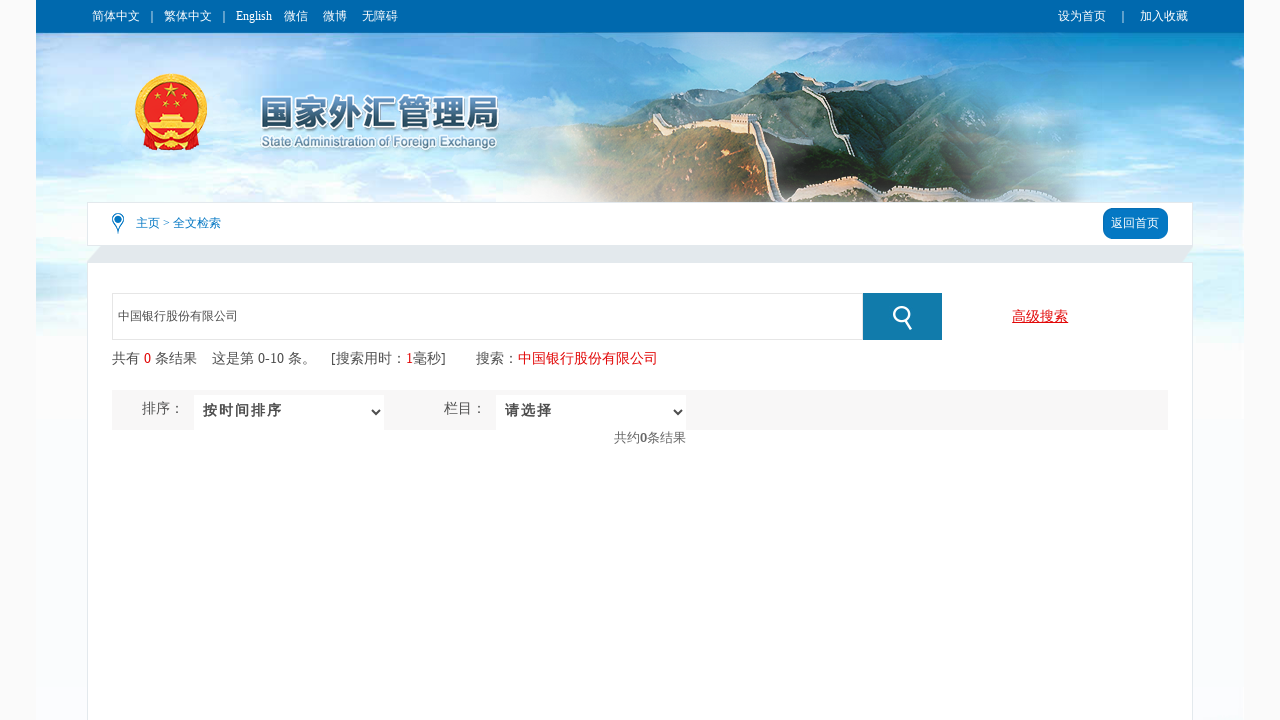

Waited for page to load with network idle state on State Administration of Foreign Exchange search results for '中国银行股份有限公司'
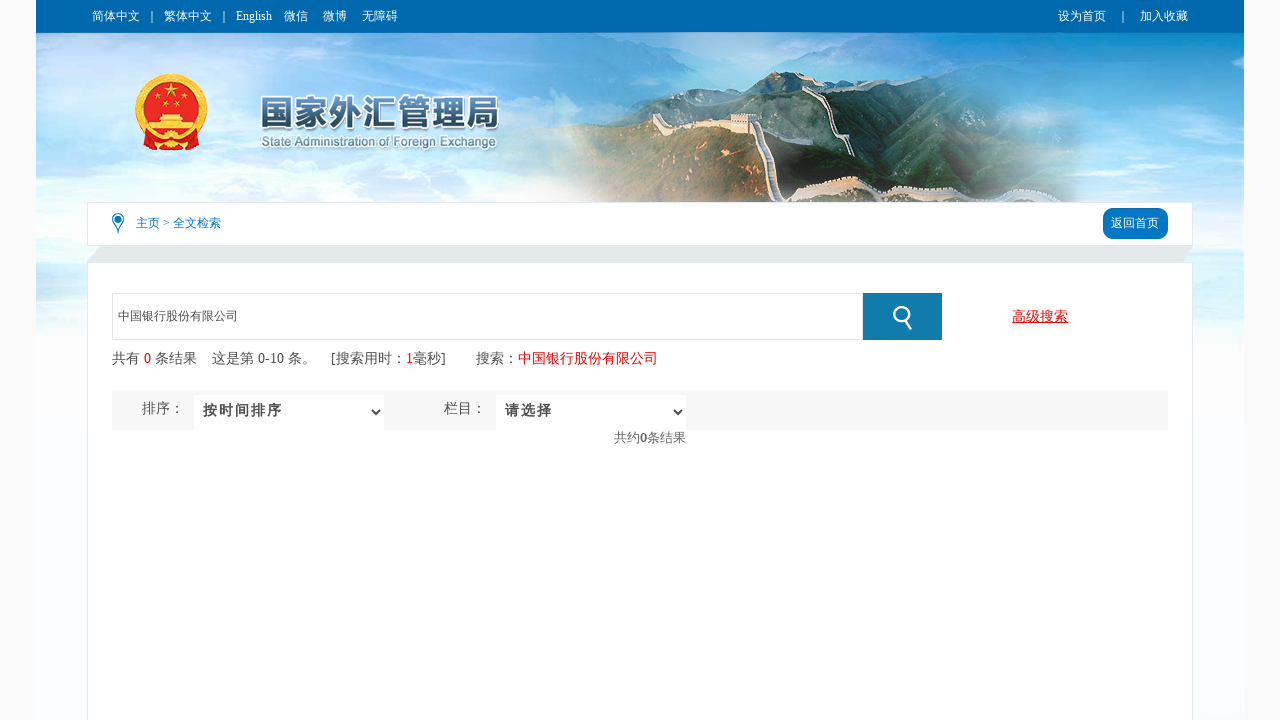

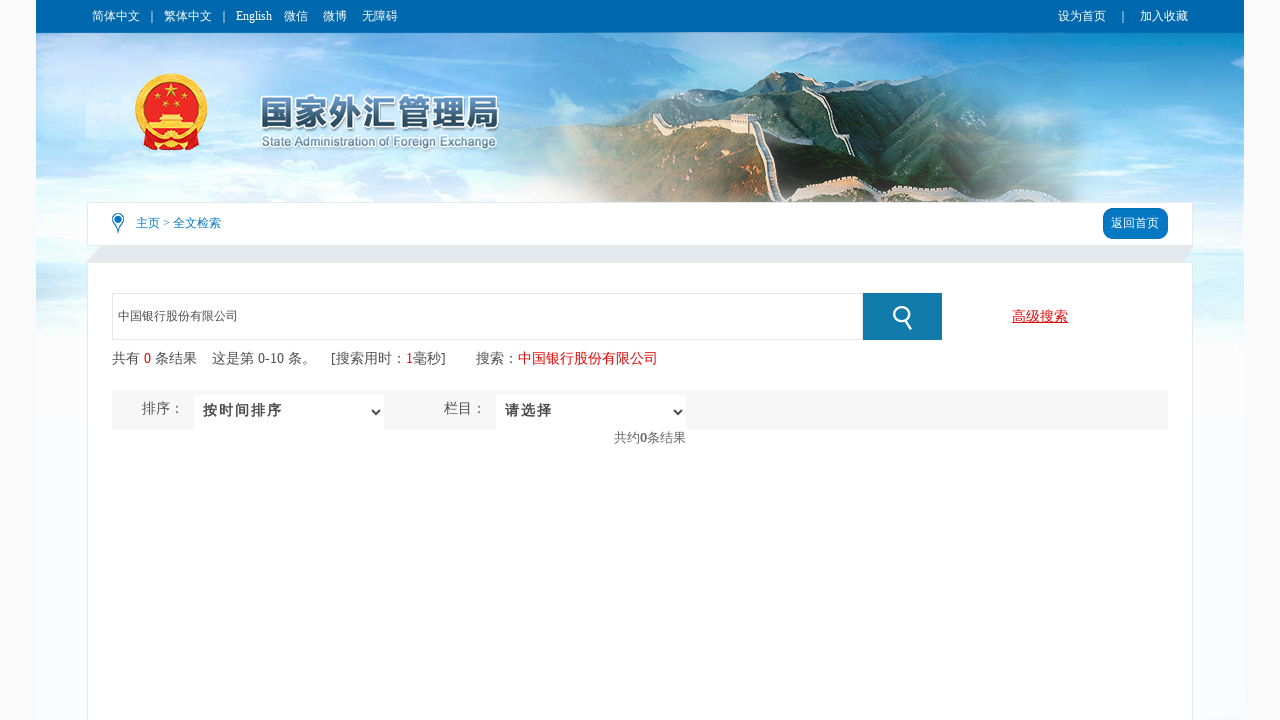